Tests the forgot password functionality by clicking the forgot password link, entering an email address, new password, confirming the password, and submitting the form to save the new password.

Starting URL: https://rahulshettyacademy.com/client/

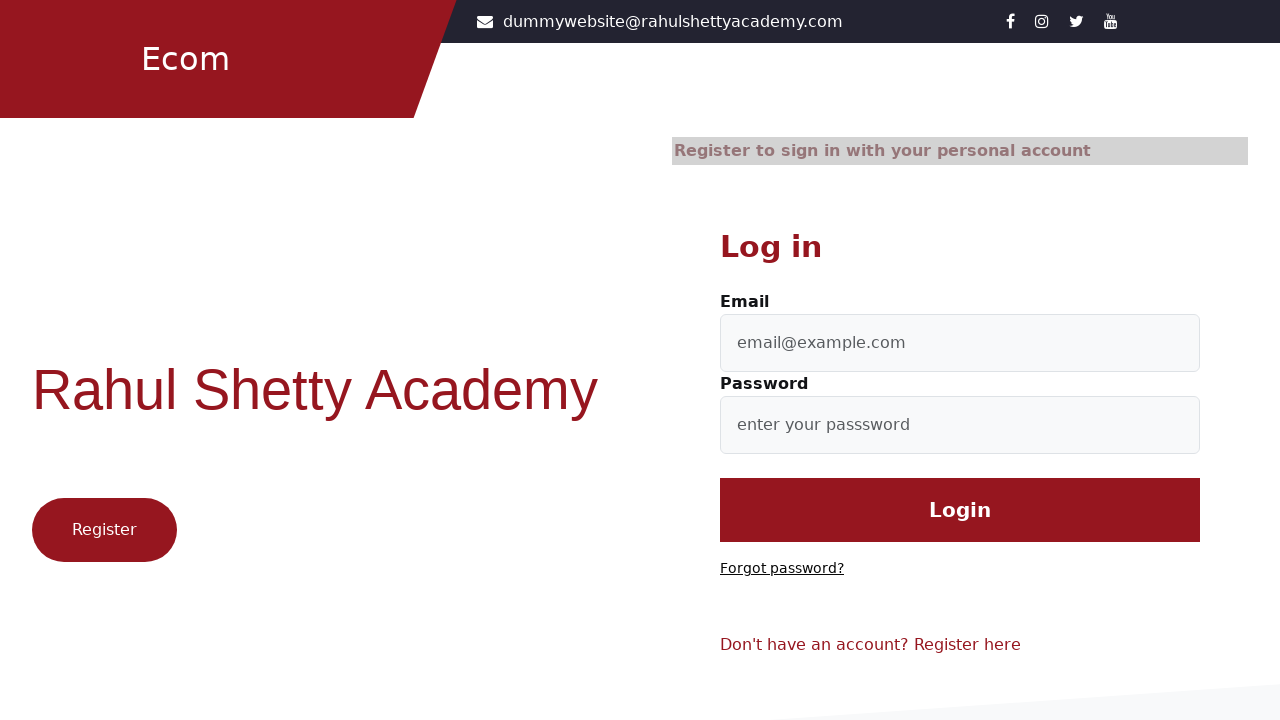

Clicked 'Forgot password?' link at (782, 569) on text=Forgot password?
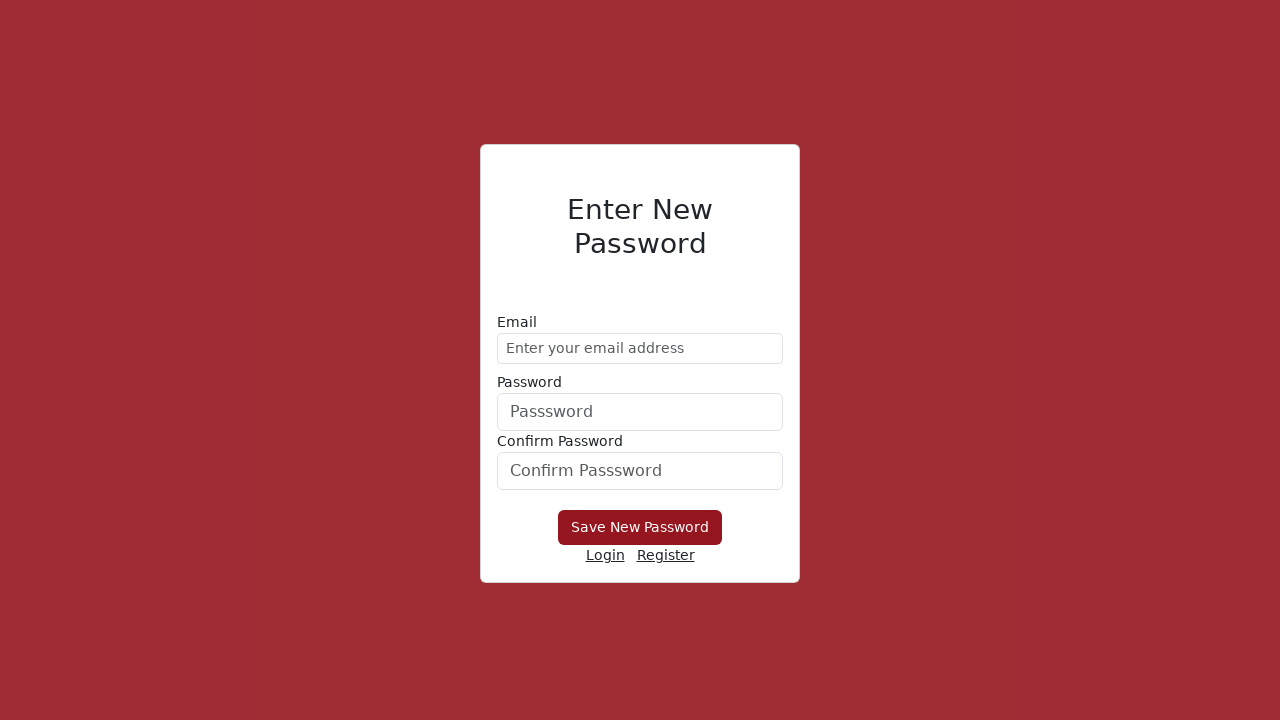

Entered email address 'demo@gmail.com' in email field on //form/div[1]/input
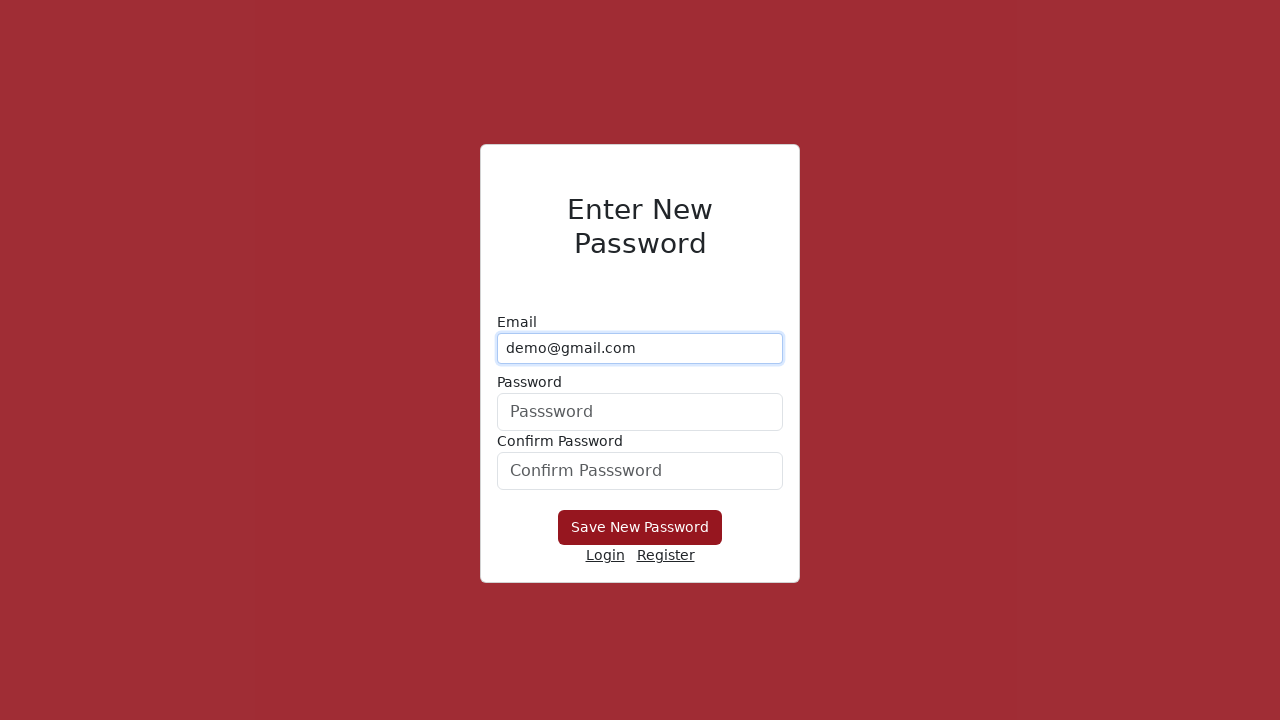

Entered new password 'Hello@1234' in password field on form div:nth-child(2) input
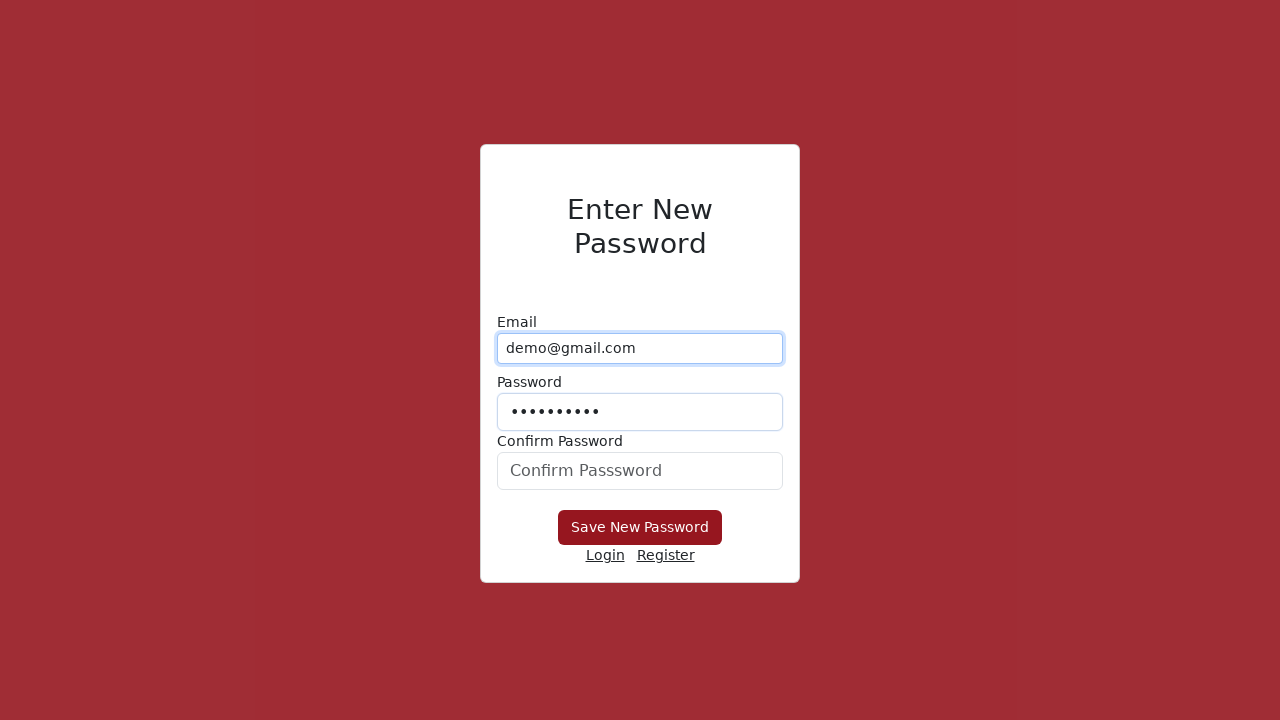

Confirmed password 'Hello@1234' in confirm password field on #confirmPassword
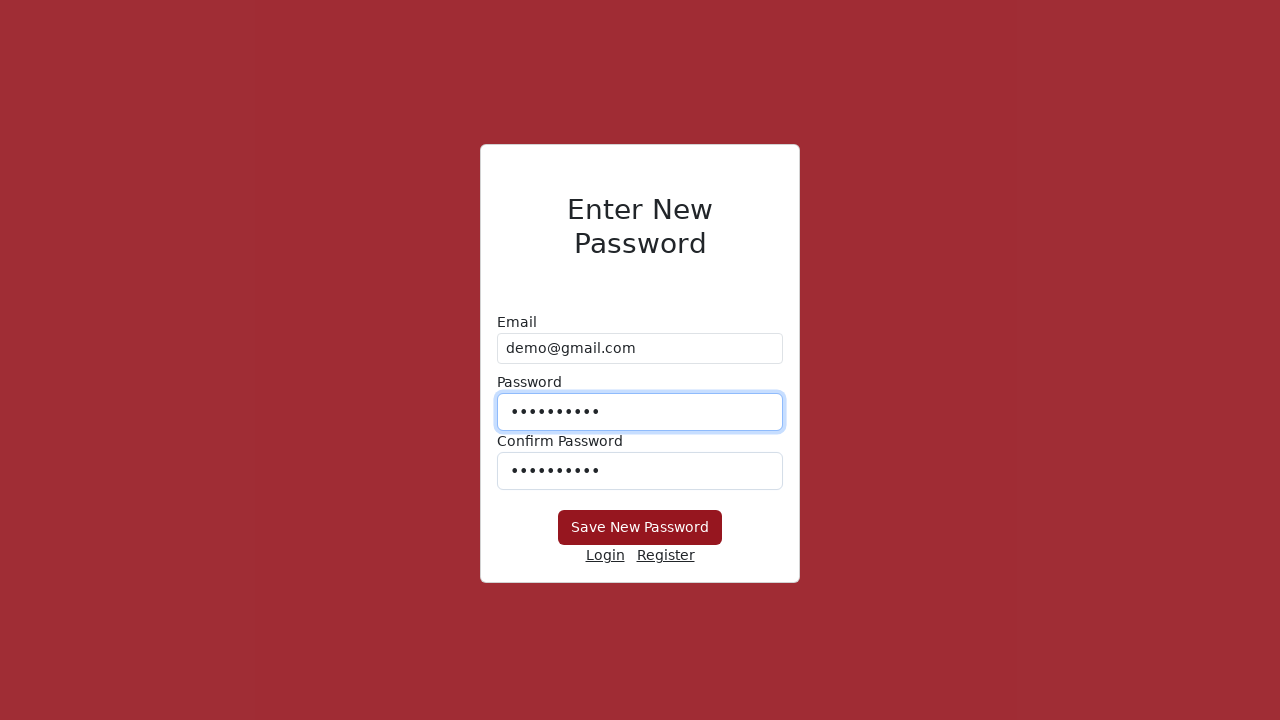

Clicked 'Save New Password' button to submit form at (640, 528) on button:text('Save New Password')
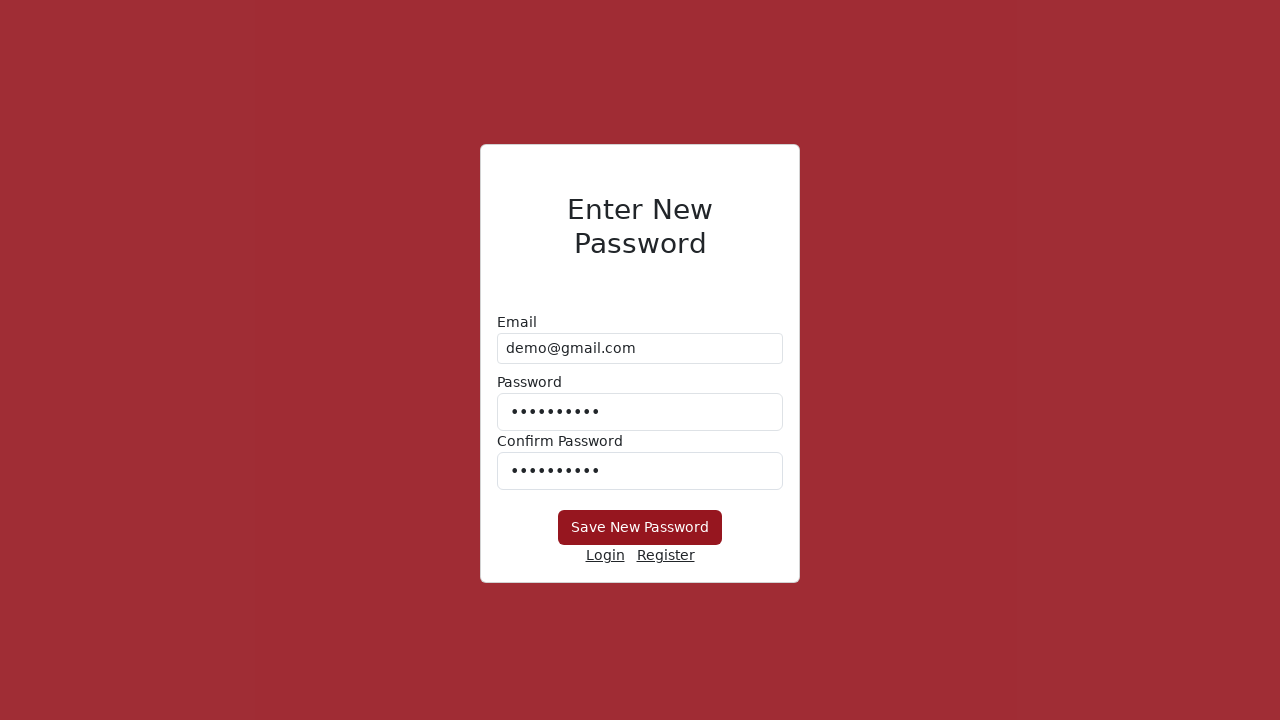

Waited 2 seconds for password reset action to complete
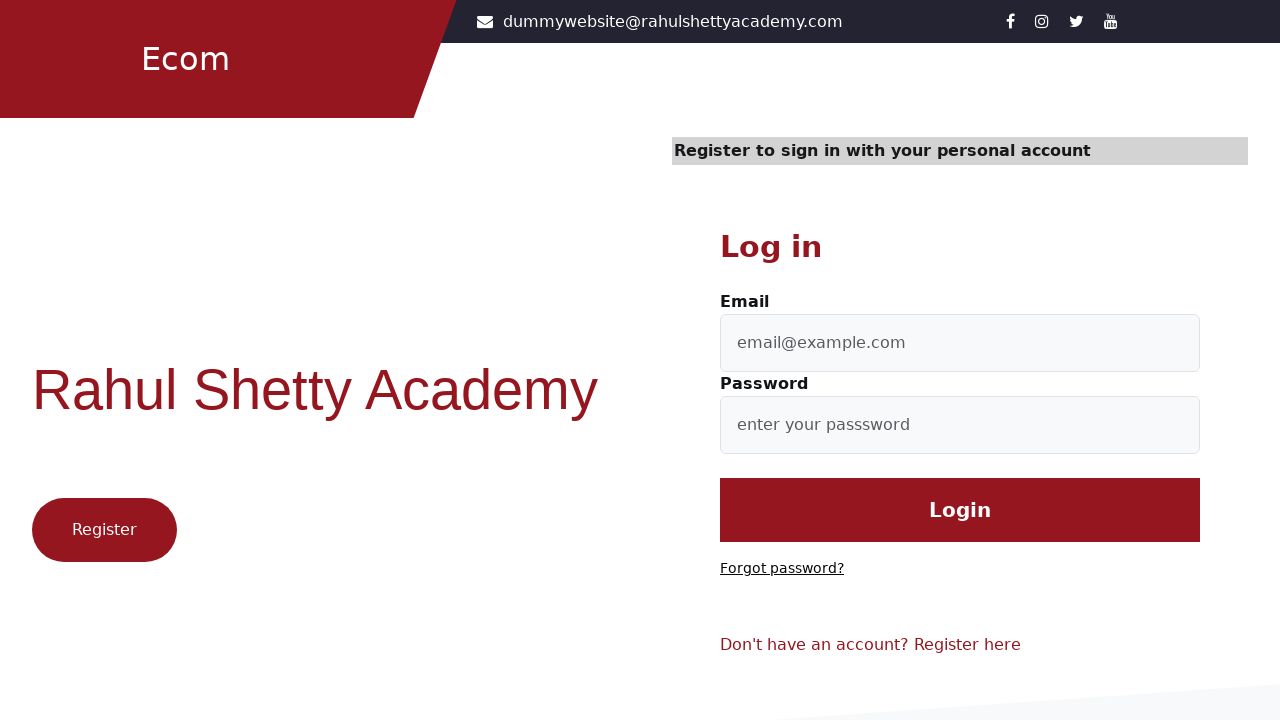

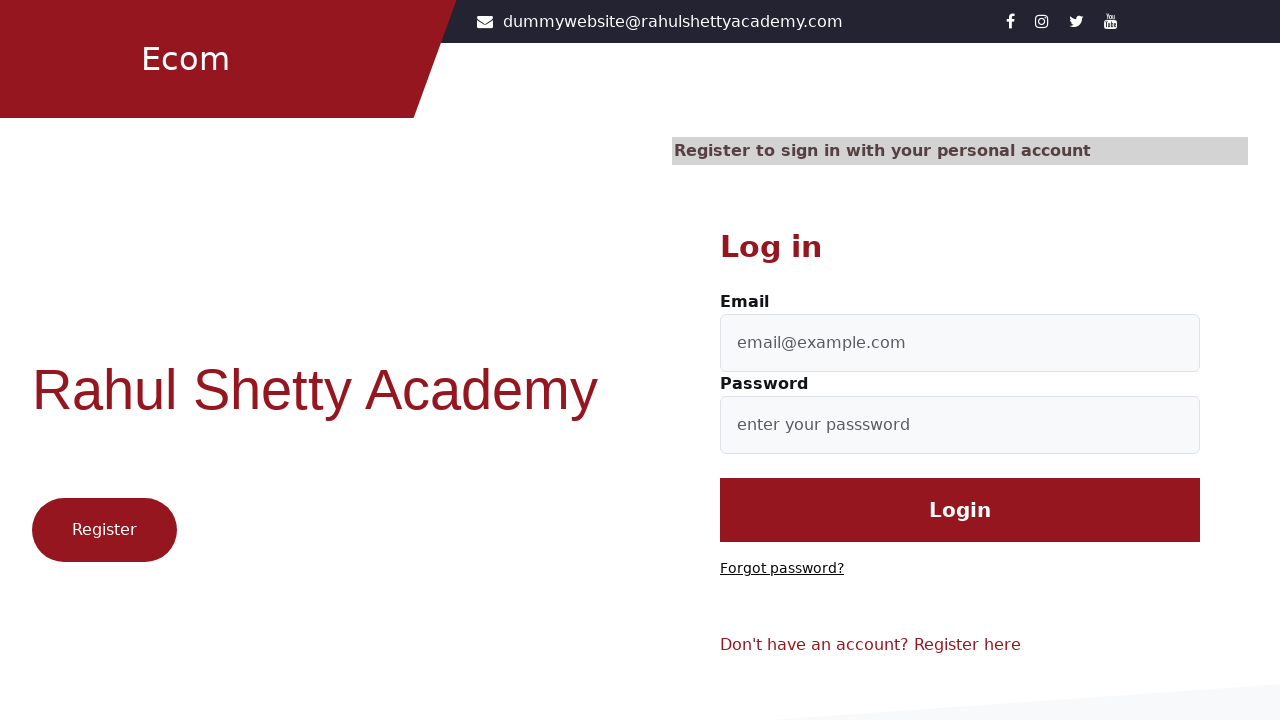